Tests Python.org search functionality by searching for "pycon" and verifying results are displayed

Starting URL: http://www.python.org

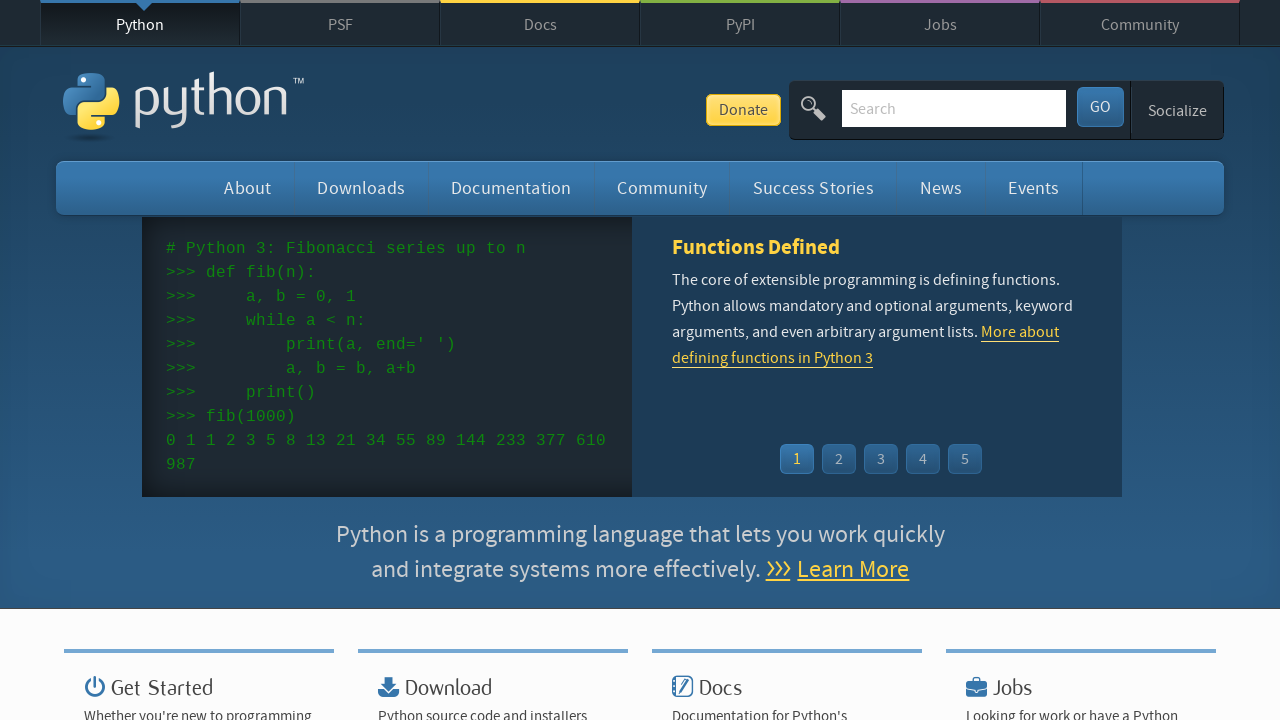

Verified page title contains 'Python'
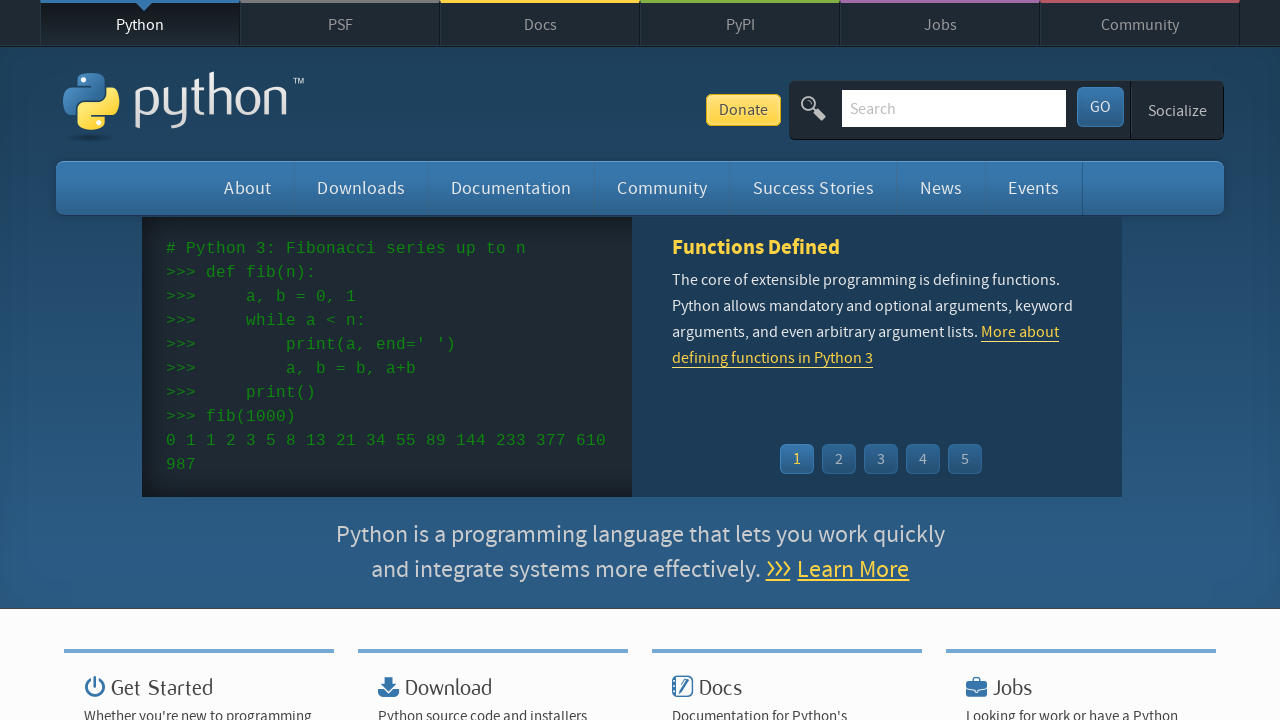

Filled search input with 'pycon' on input[name='q']
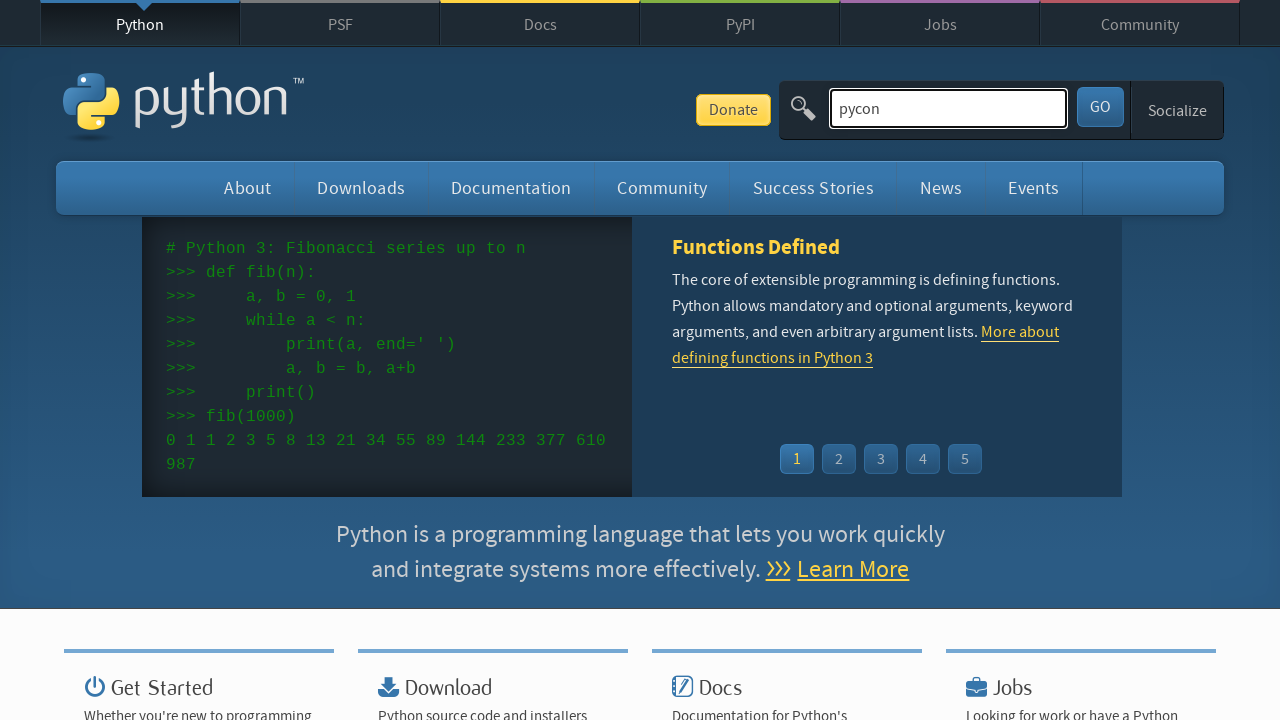

Pressed Enter to submit search on input[name='q']
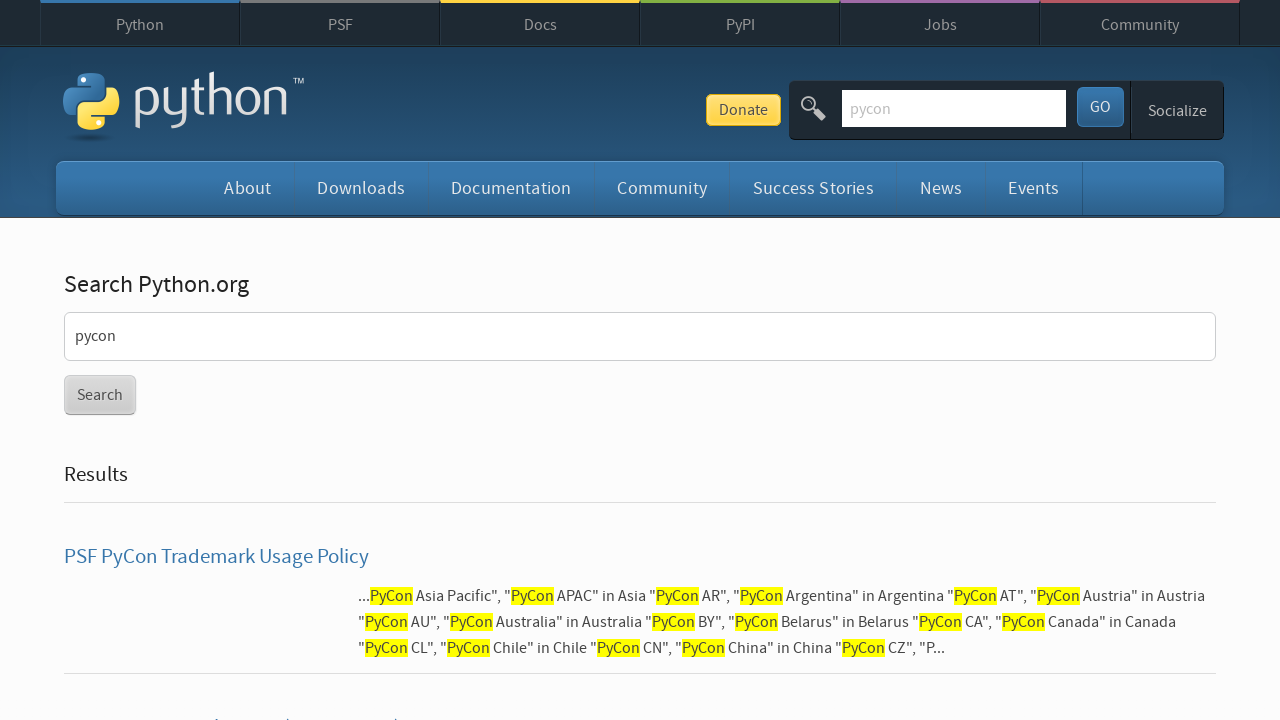

Waited for page to load (networkidle)
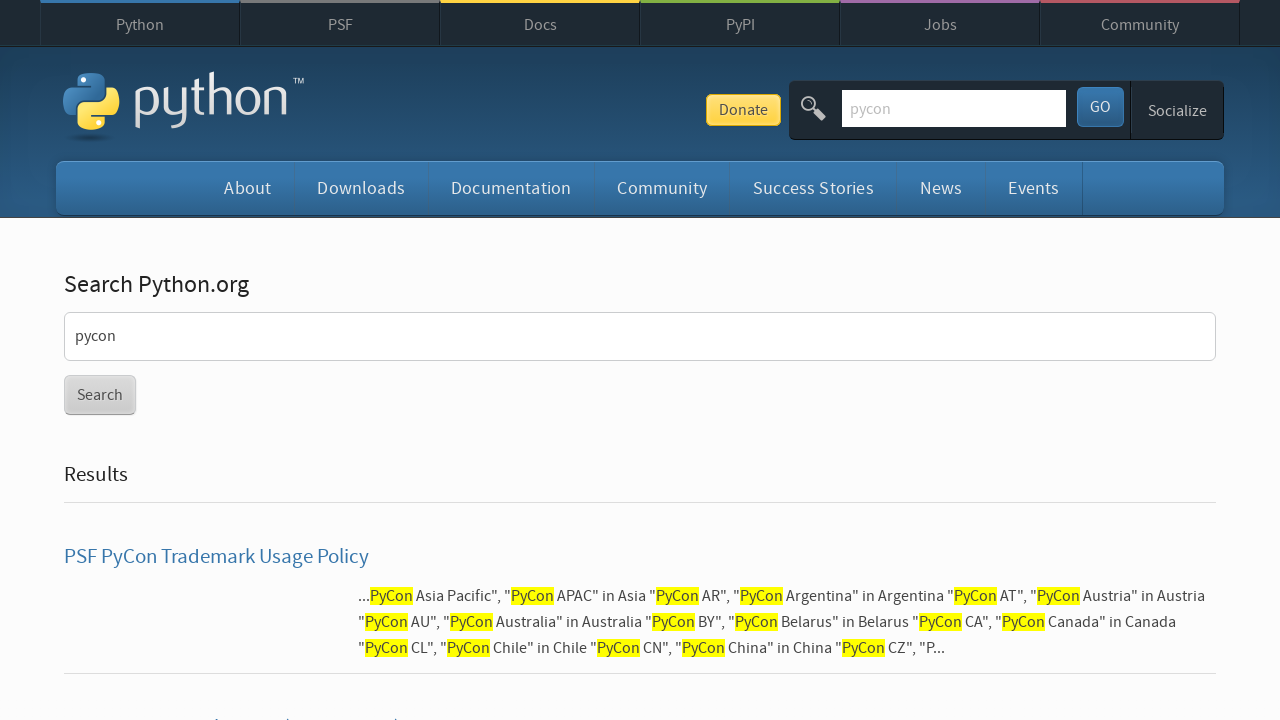

Verified search results are displayed (no 'No results found' message)
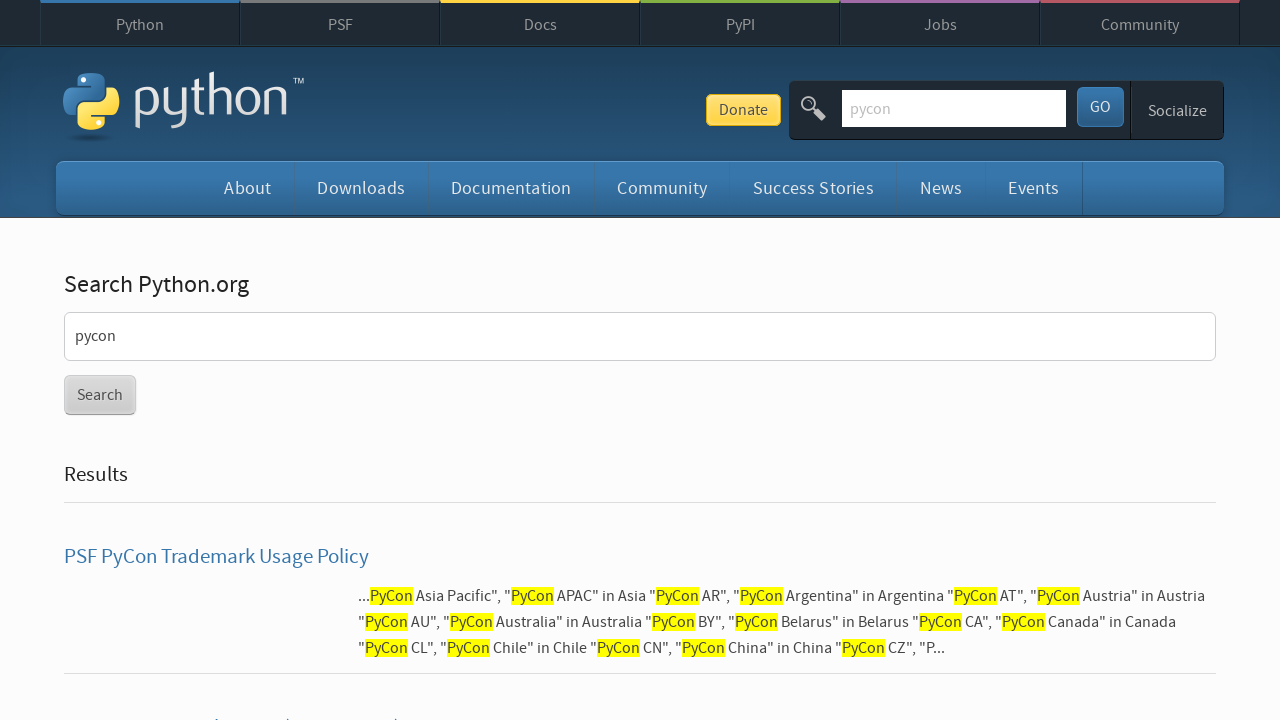

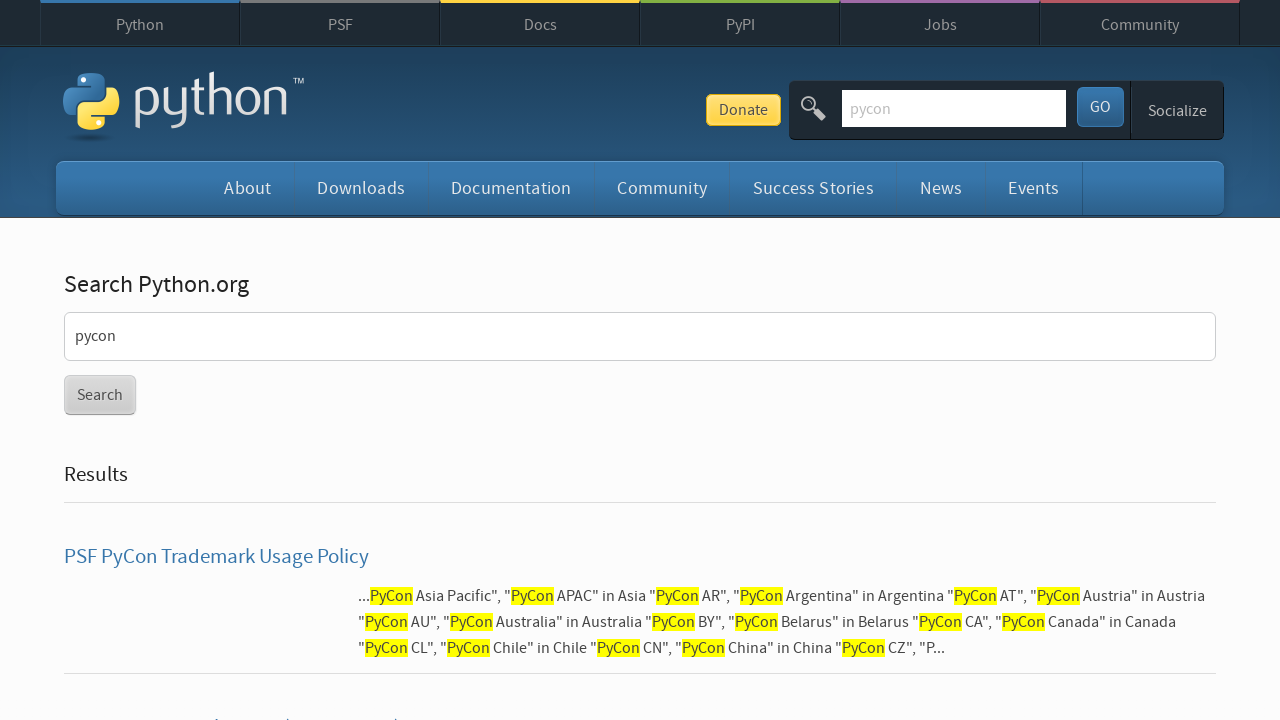